Tests window handling by clicking a link multiple times to open new windows, then switching between windows to verify titles

Starting URL: https://the-internet.herokuapp.com/windows

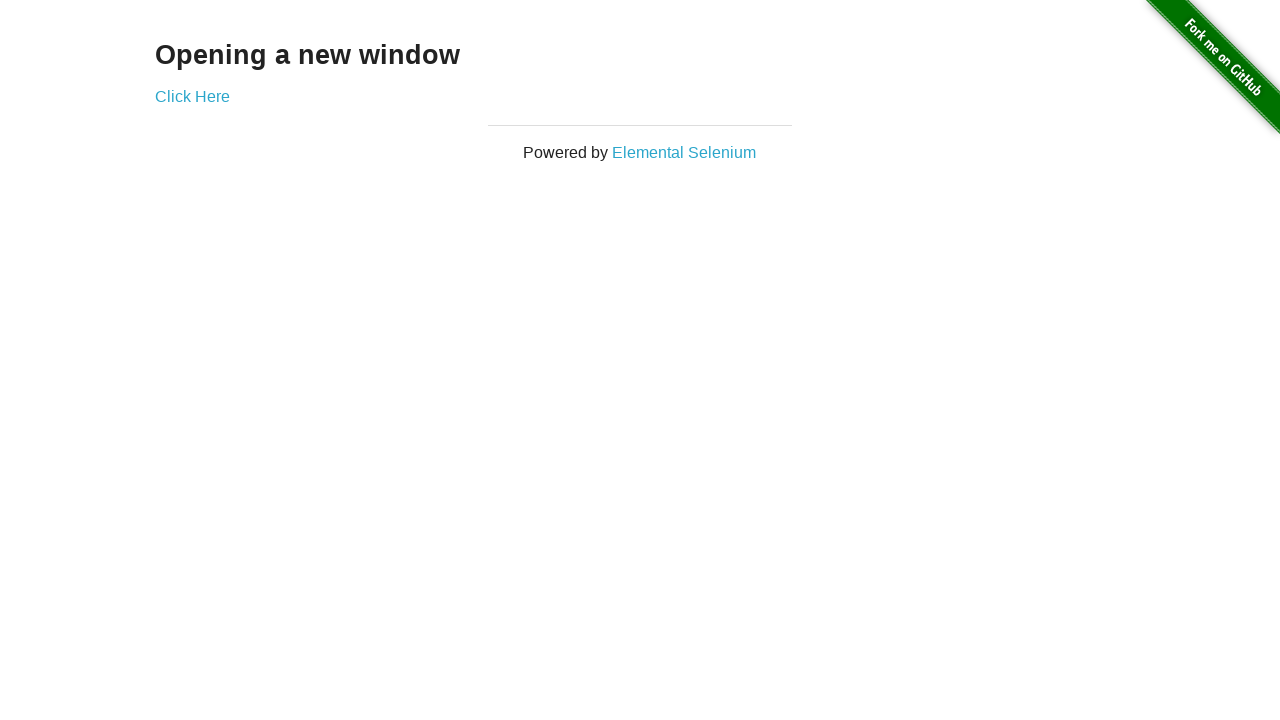

Clicked 'Click Here' link to open first new window at (192, 96) on text=Click Here
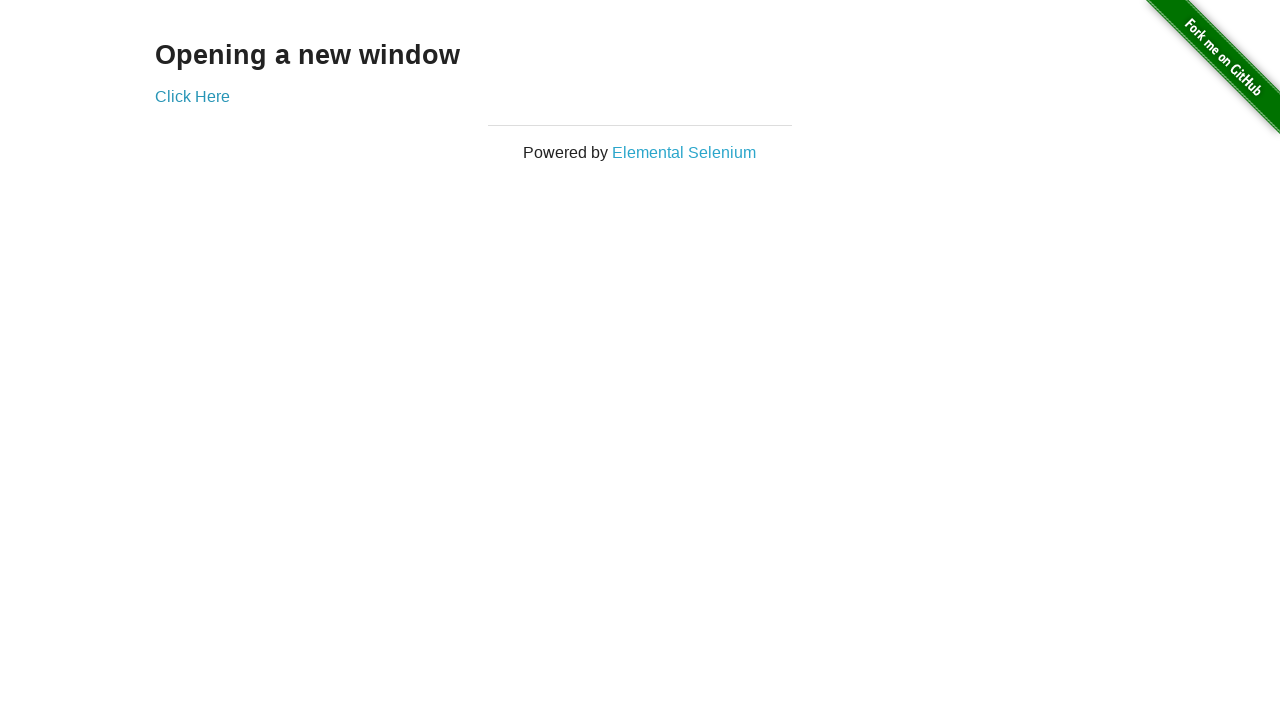

Clicked 'Click Here' link to open second new window at (192, 96) on text=Click Here
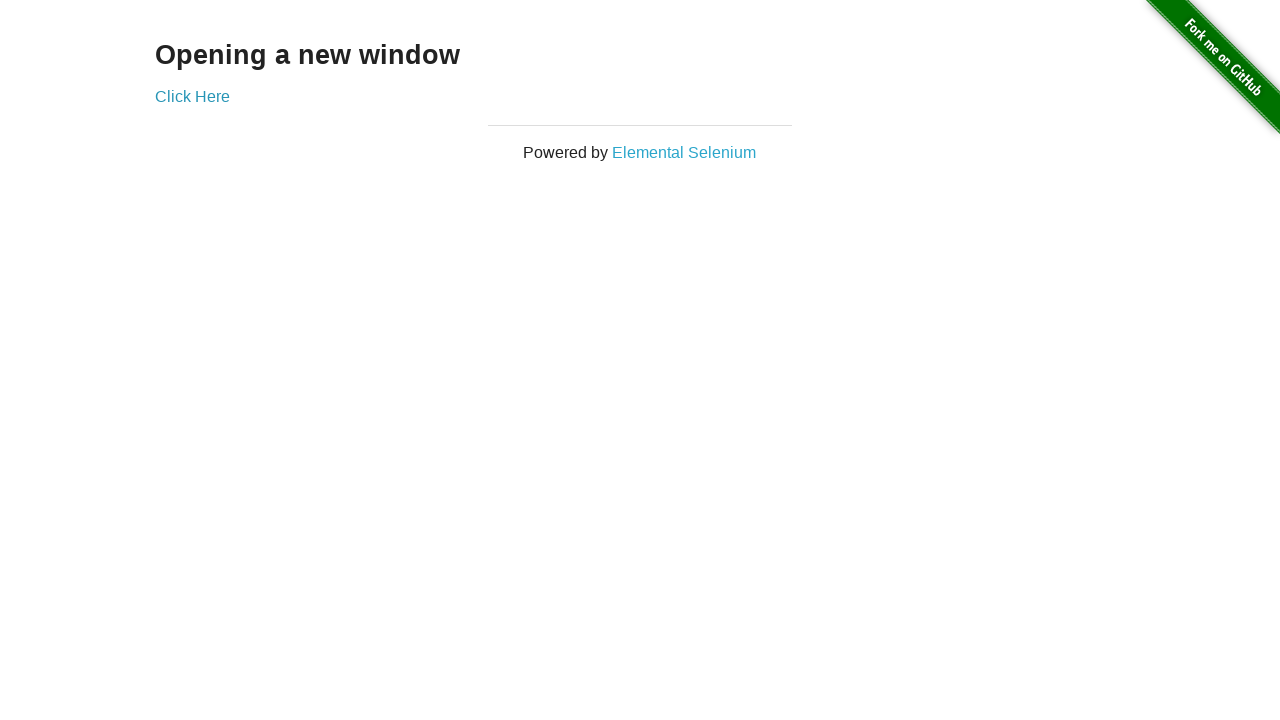

Clicked 'Click Here' link to open third new window at (192, 96) on text=Click Here
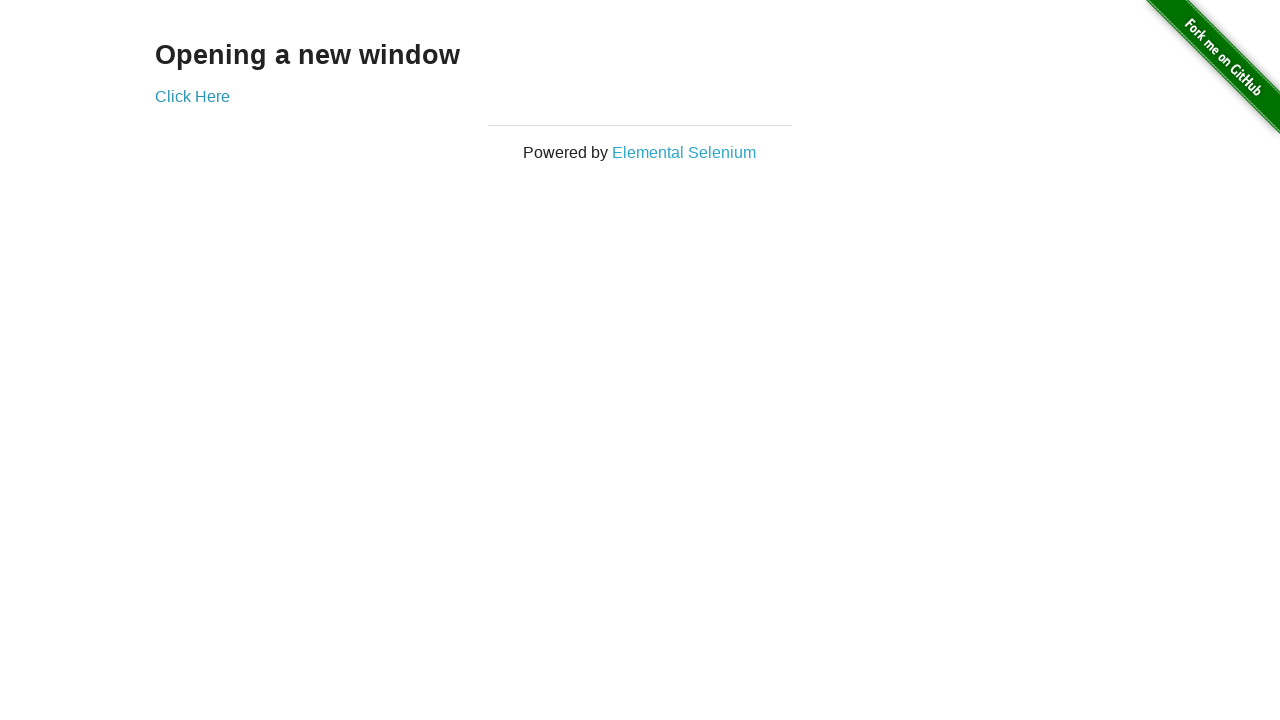

Clicked 'Click Here' link to open fourth new window at (192, 96) on text=Click Here
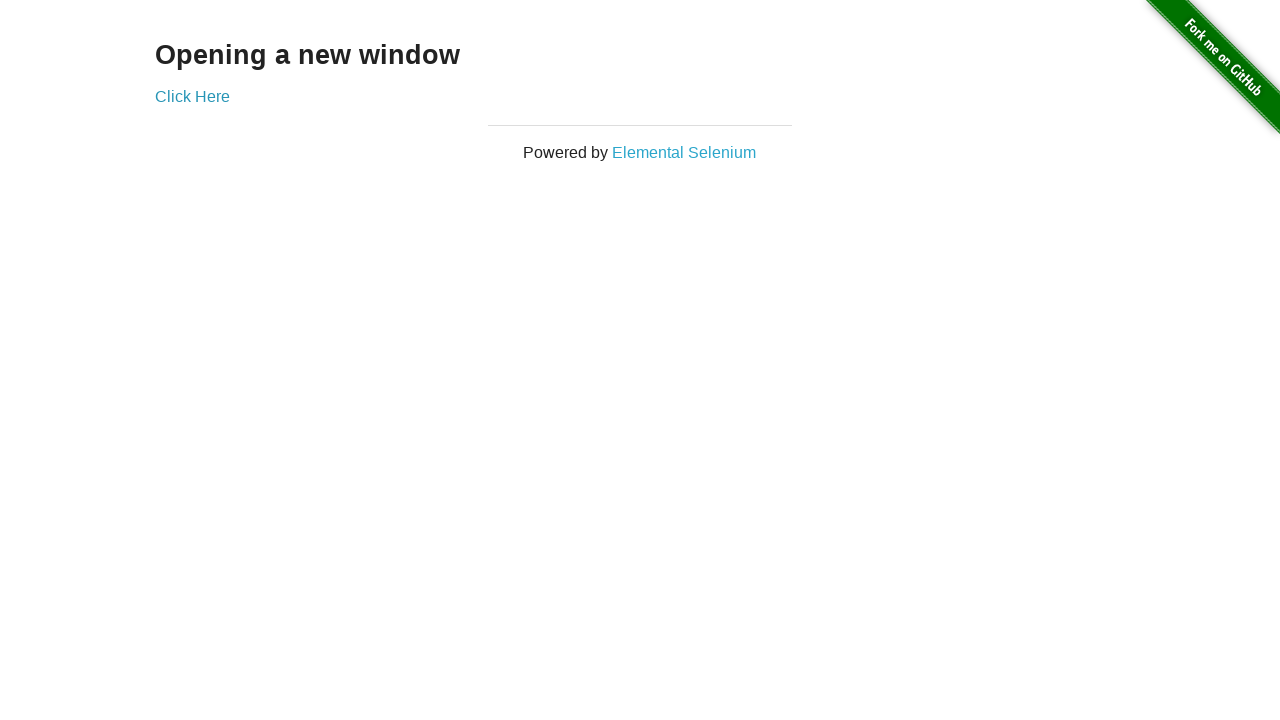

Clicked 'Click Here' link to open fifth new window at (192, 96) on text=Click Here
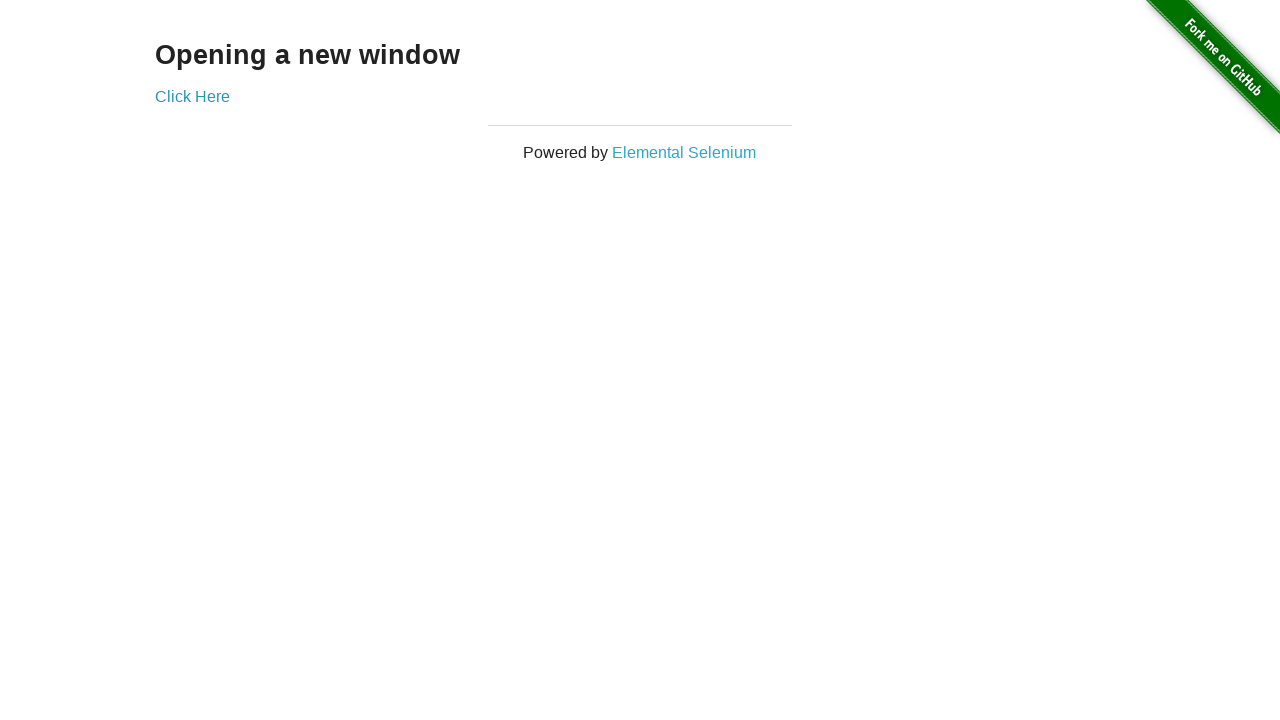

Waited 1000ms for all windows to open
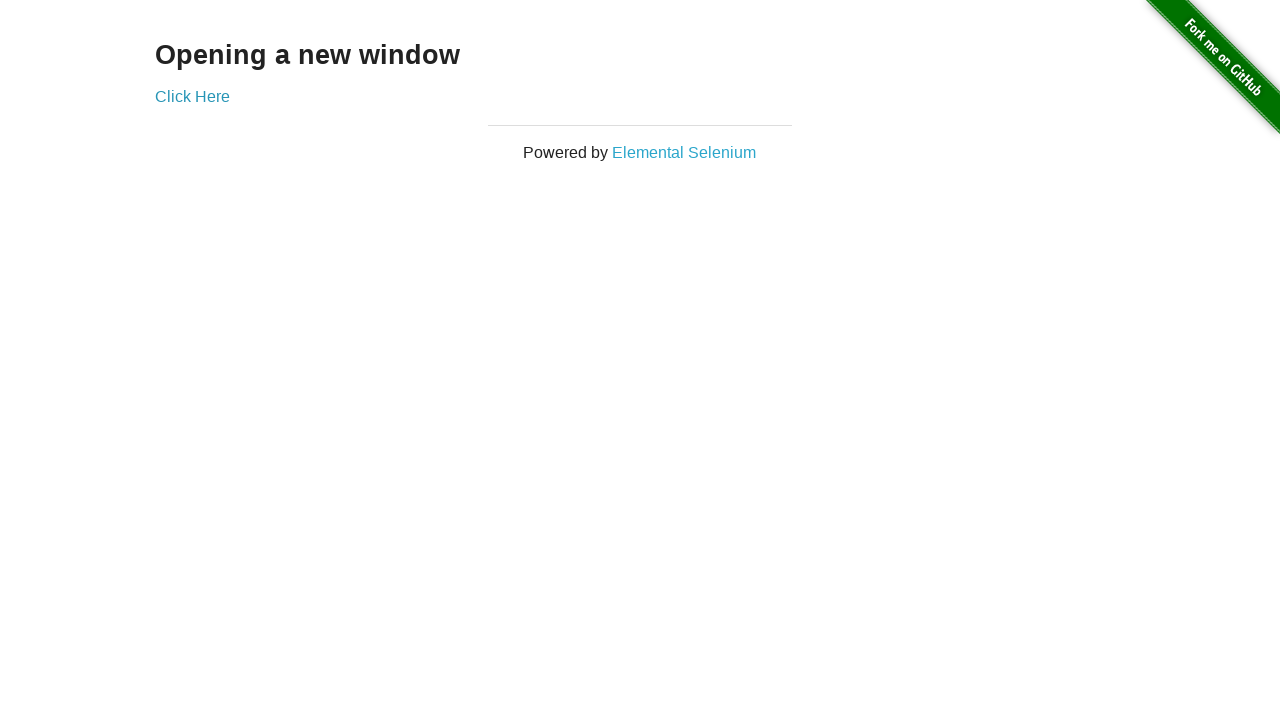

Retrieved all 6 pages from context
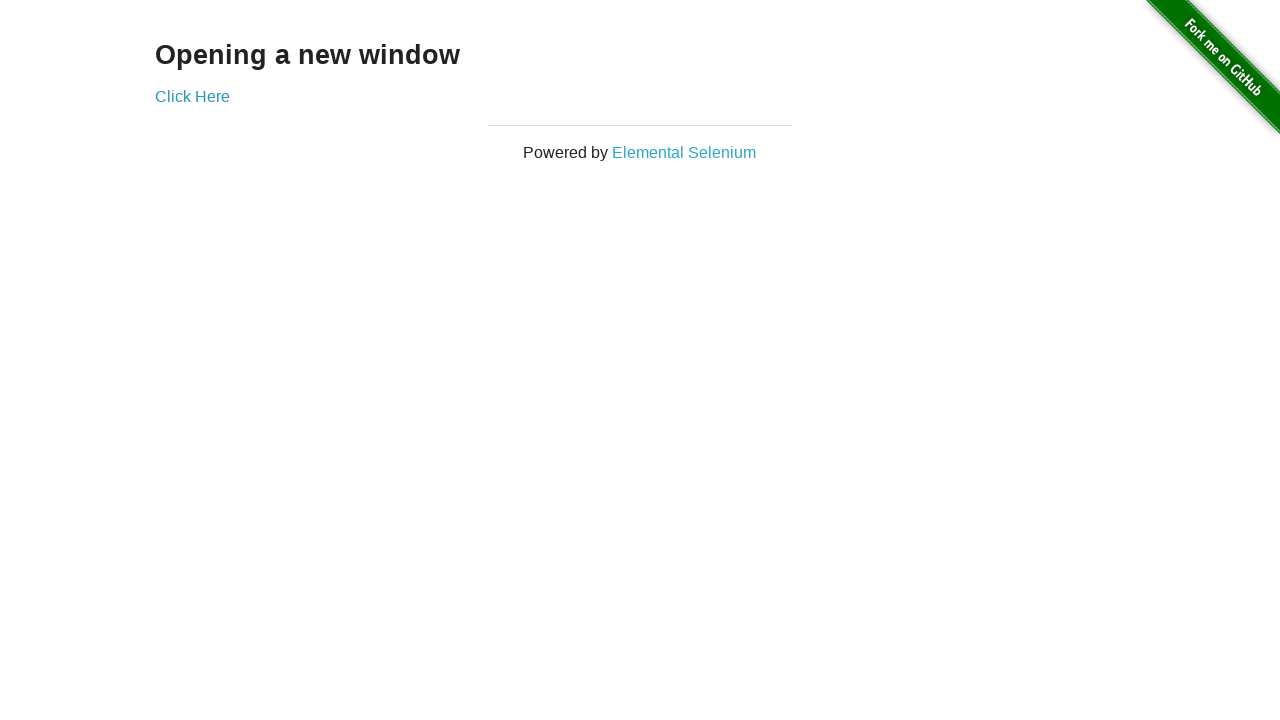

Brought new window to focus
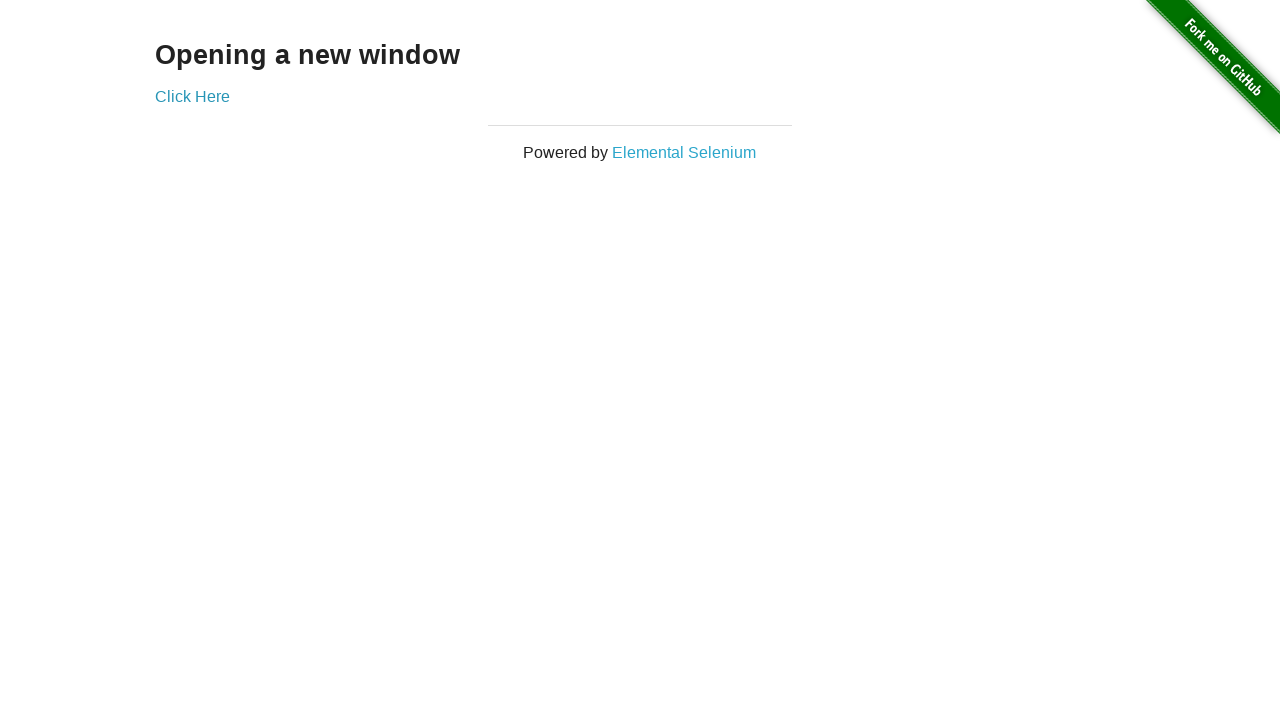

Retrieved window title: New Window
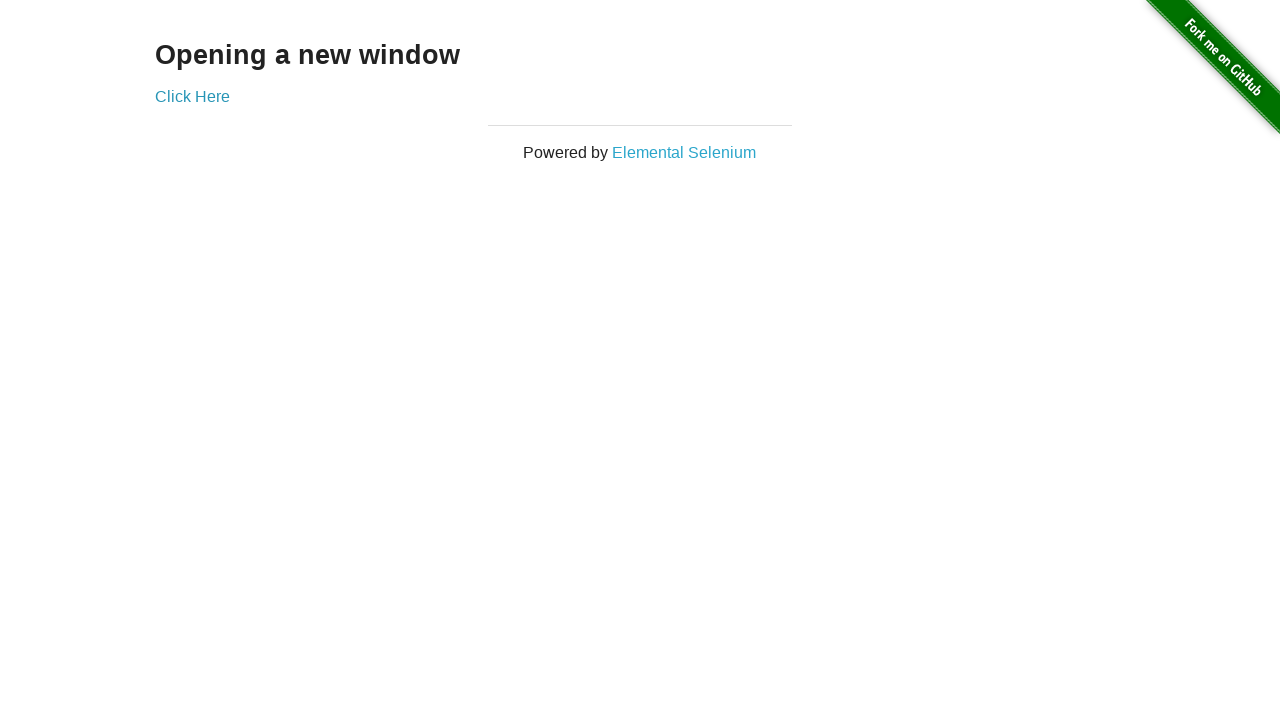

Brought new window to focus
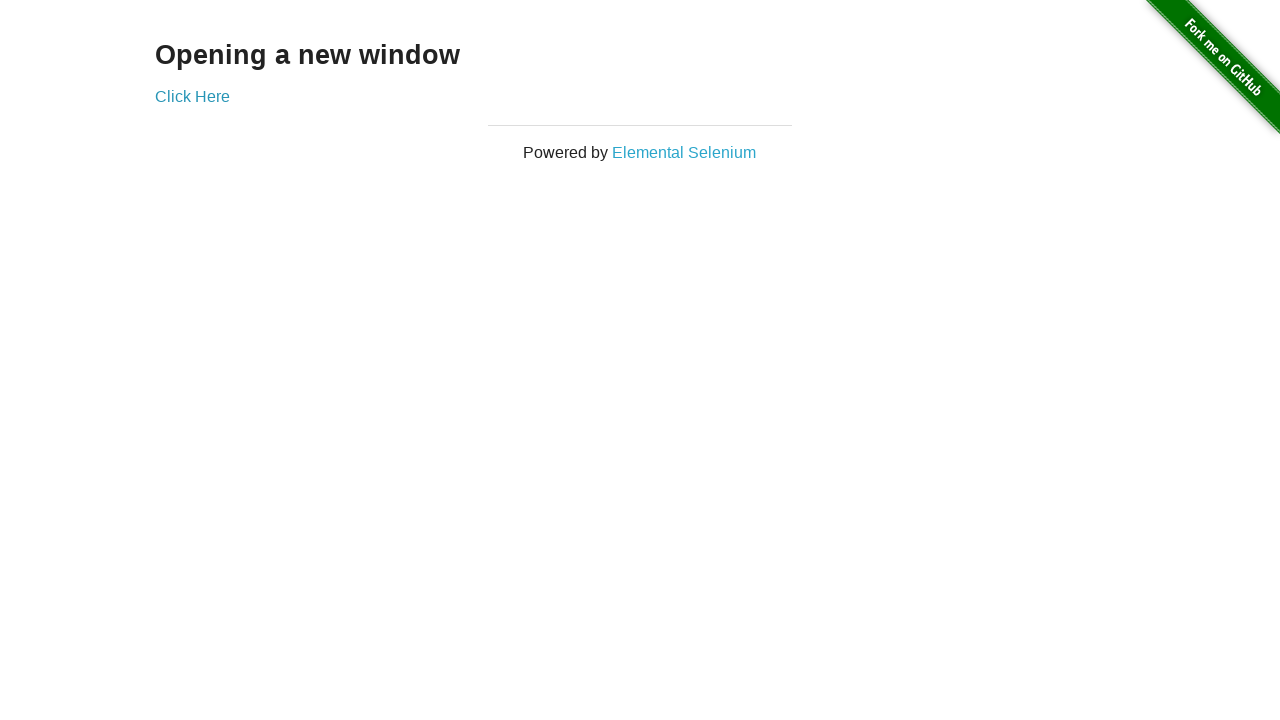

Retrieved window title: New Window
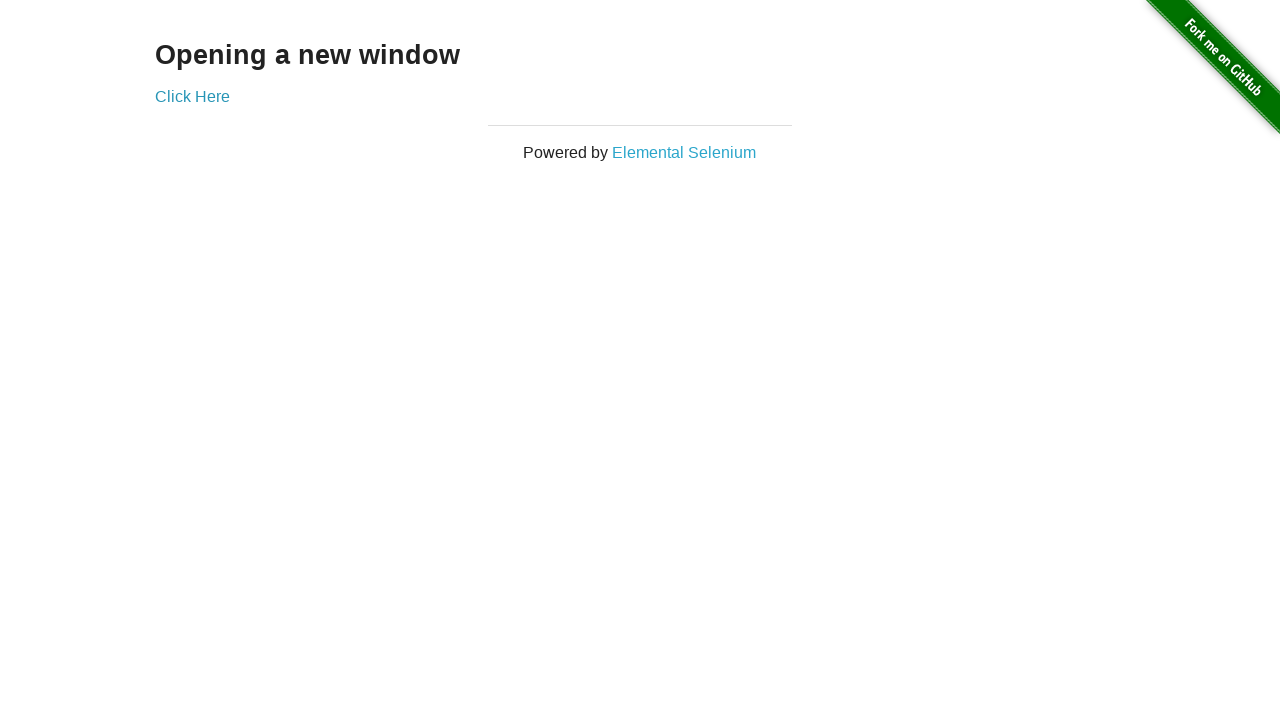

Brought new window to focus
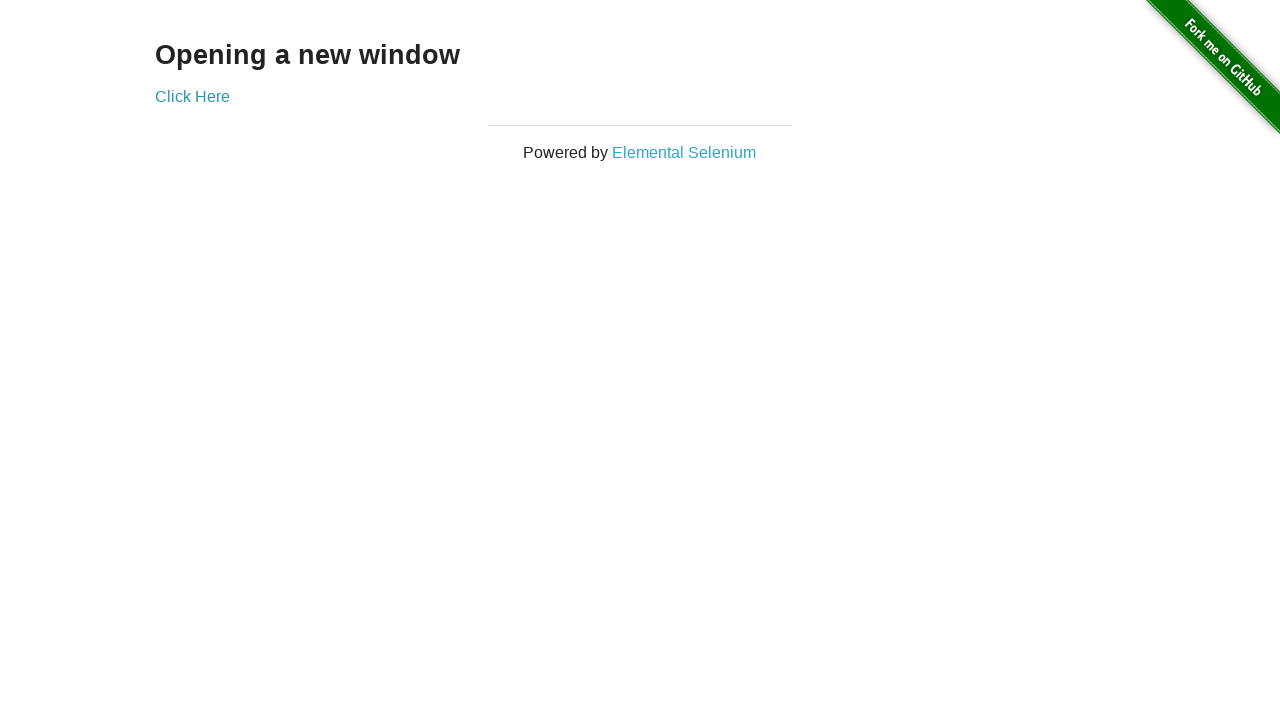

Retrieved window title: New Window
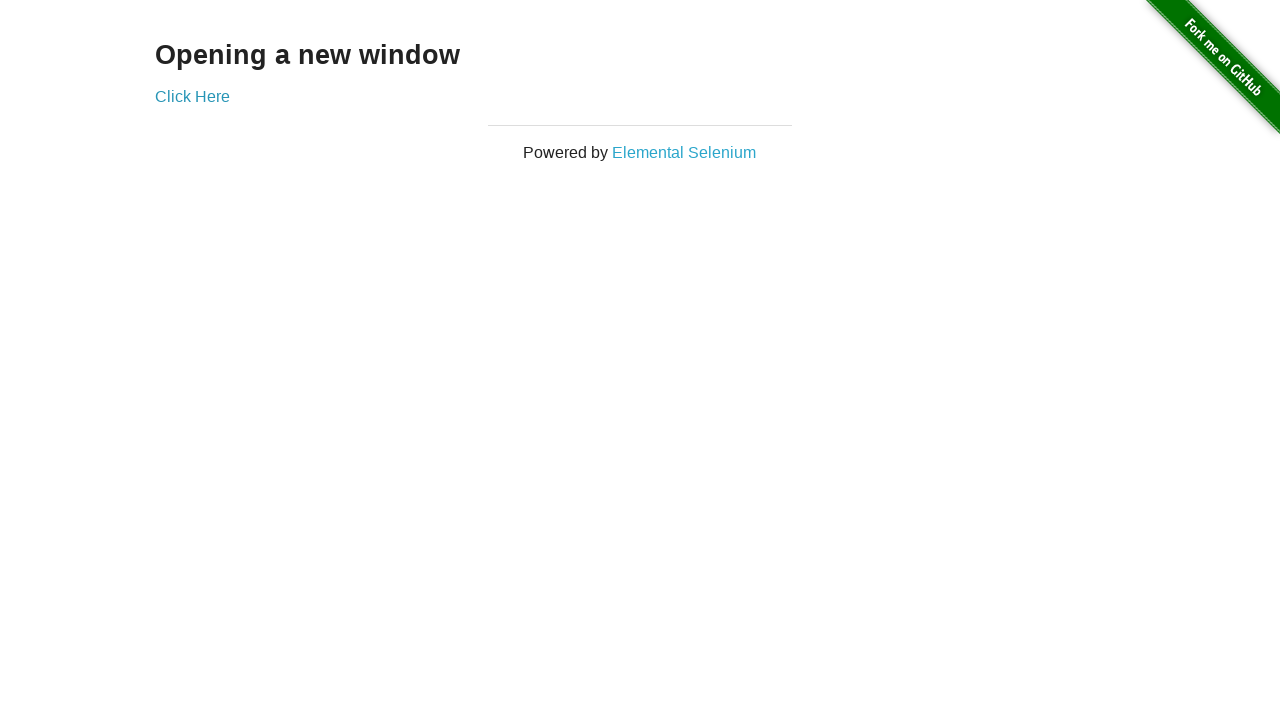

Brought new window to focus
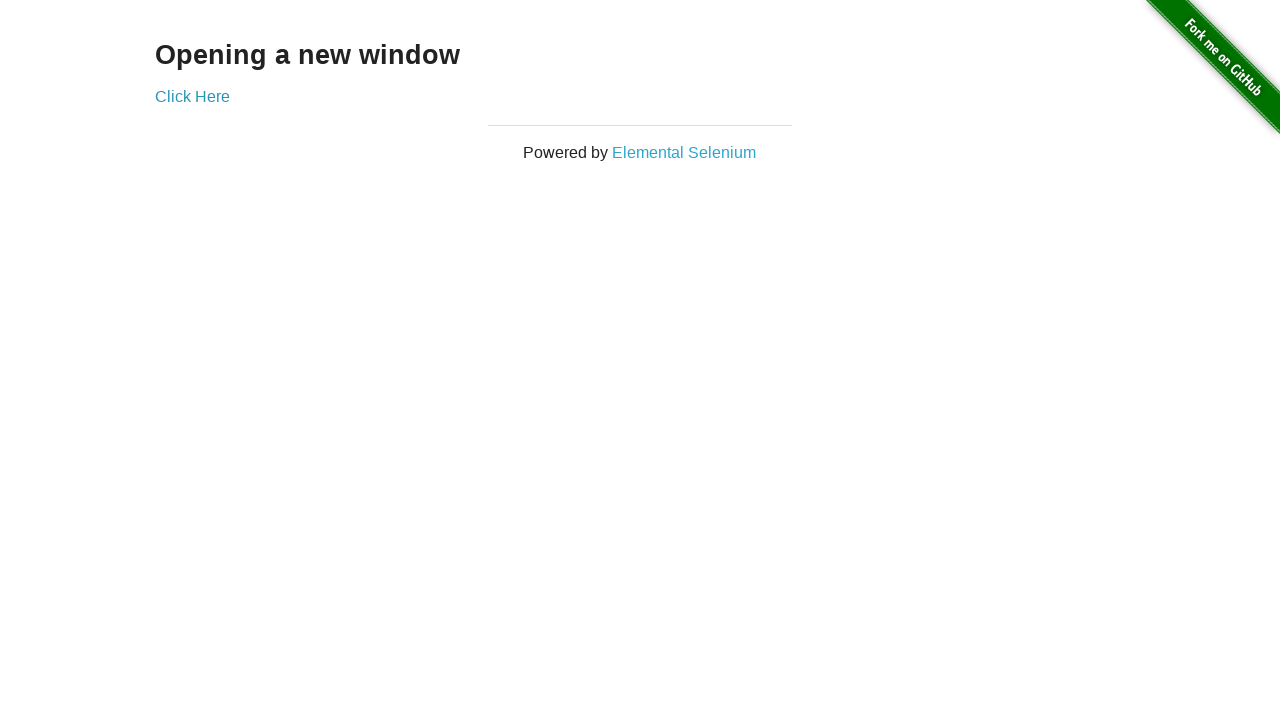

Retrieved window title: New Window
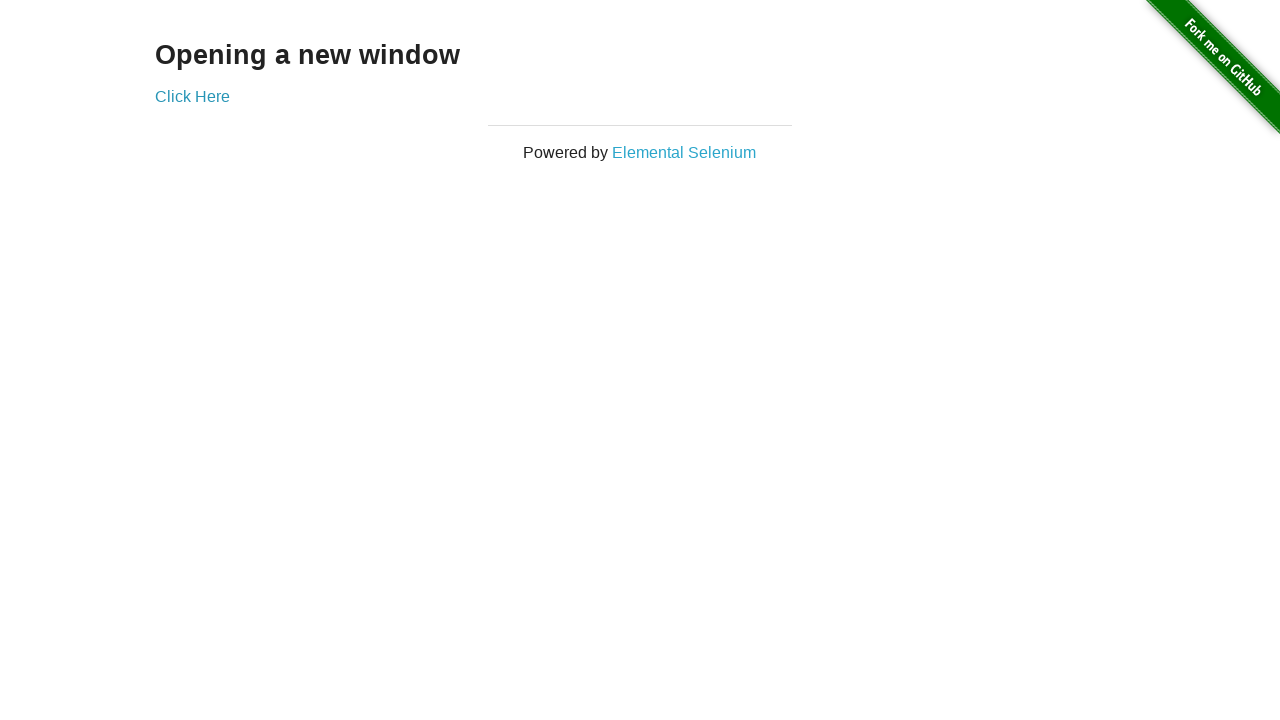

Brought new window to focus
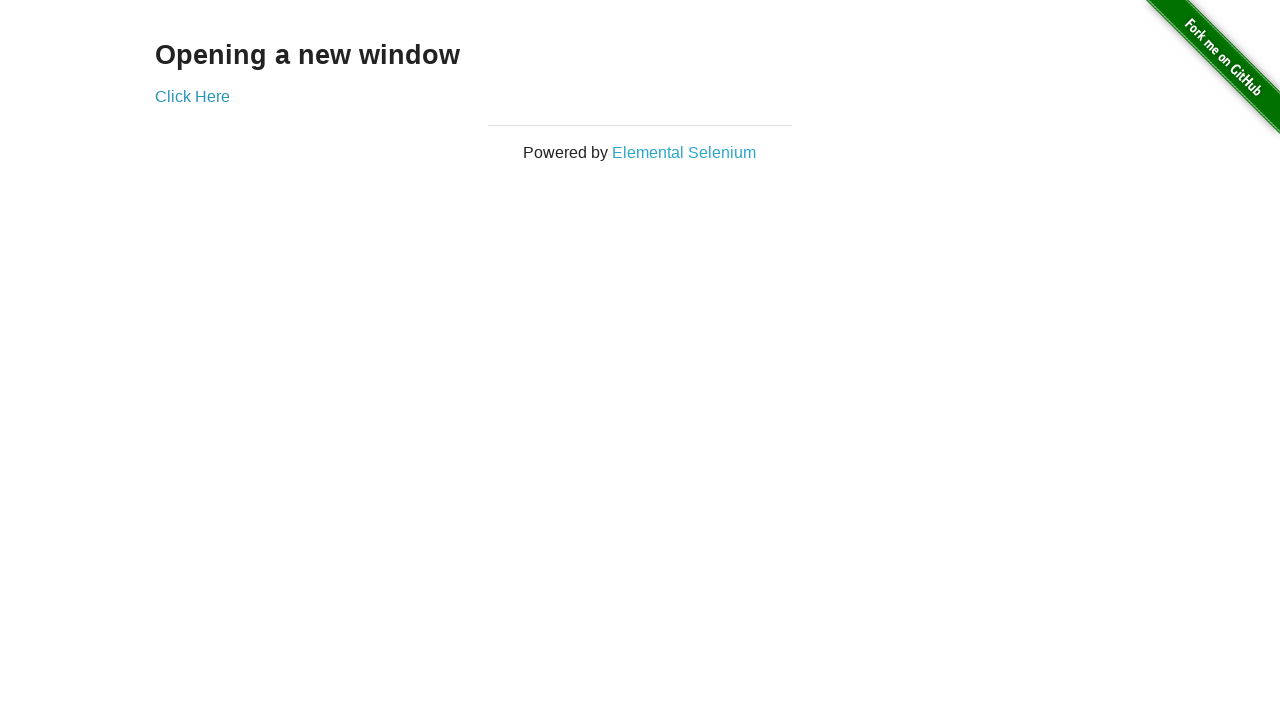

Retrieved window title: New Window
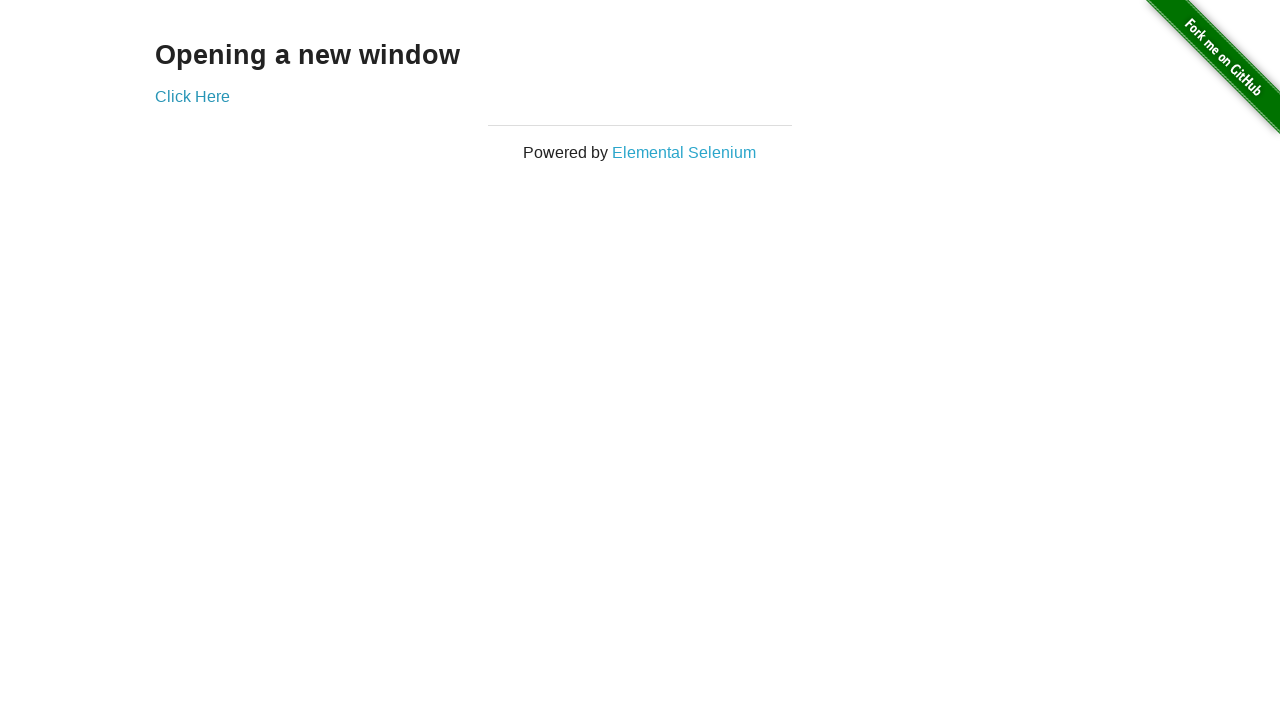

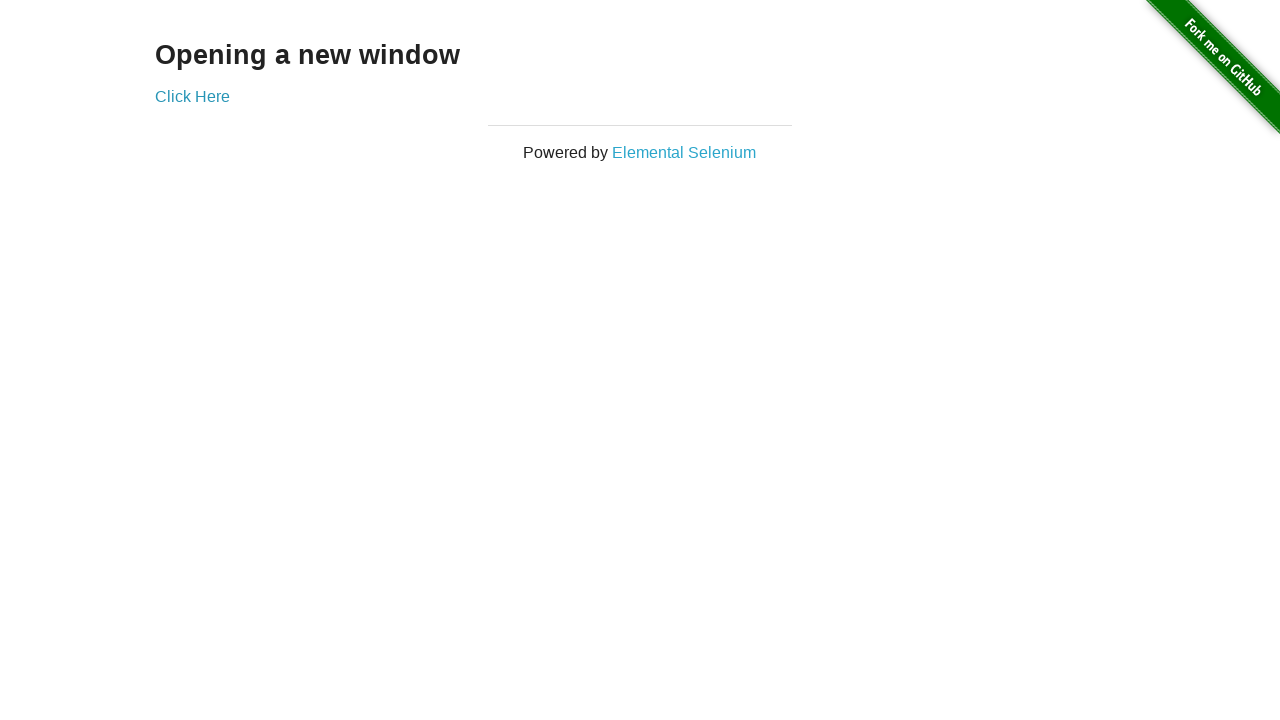